Tests double-click and right-click functionality on buttons and verifies the resulting messages are displayed

Starting URL: https://demoqa.com/buttons

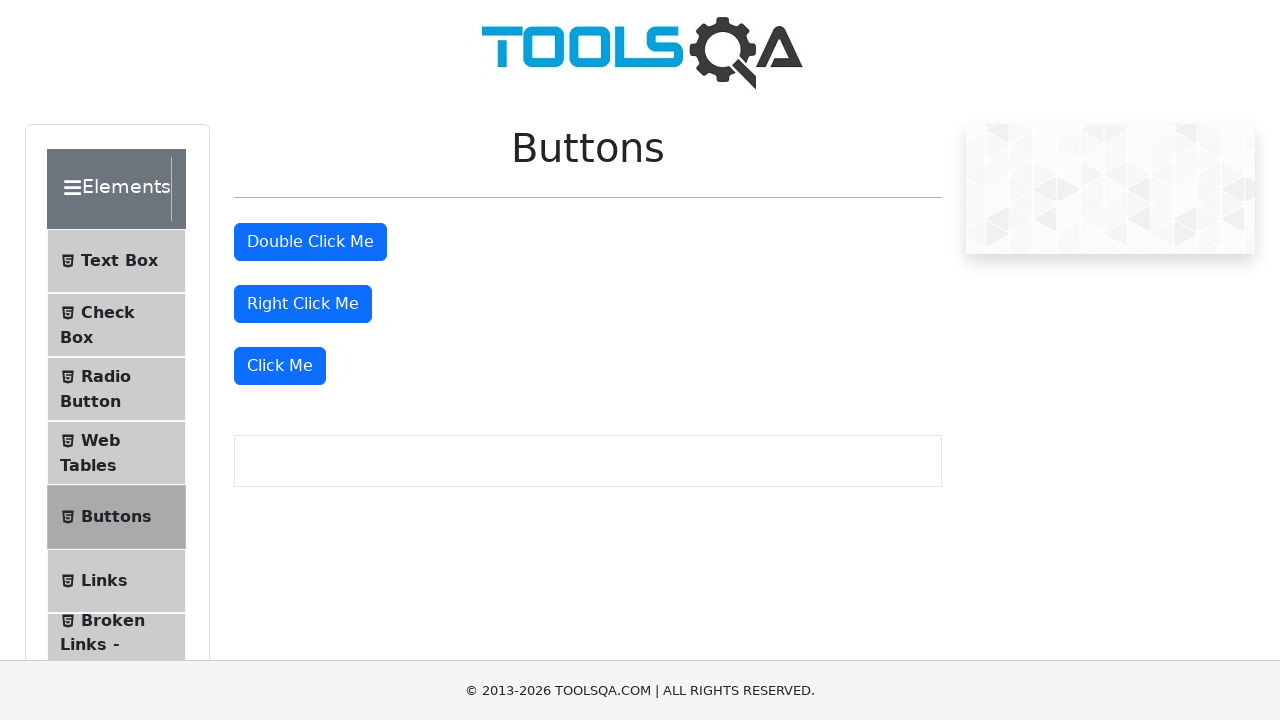

Double-clicked the double-click button at (310, 242) on #doubleClickBtn
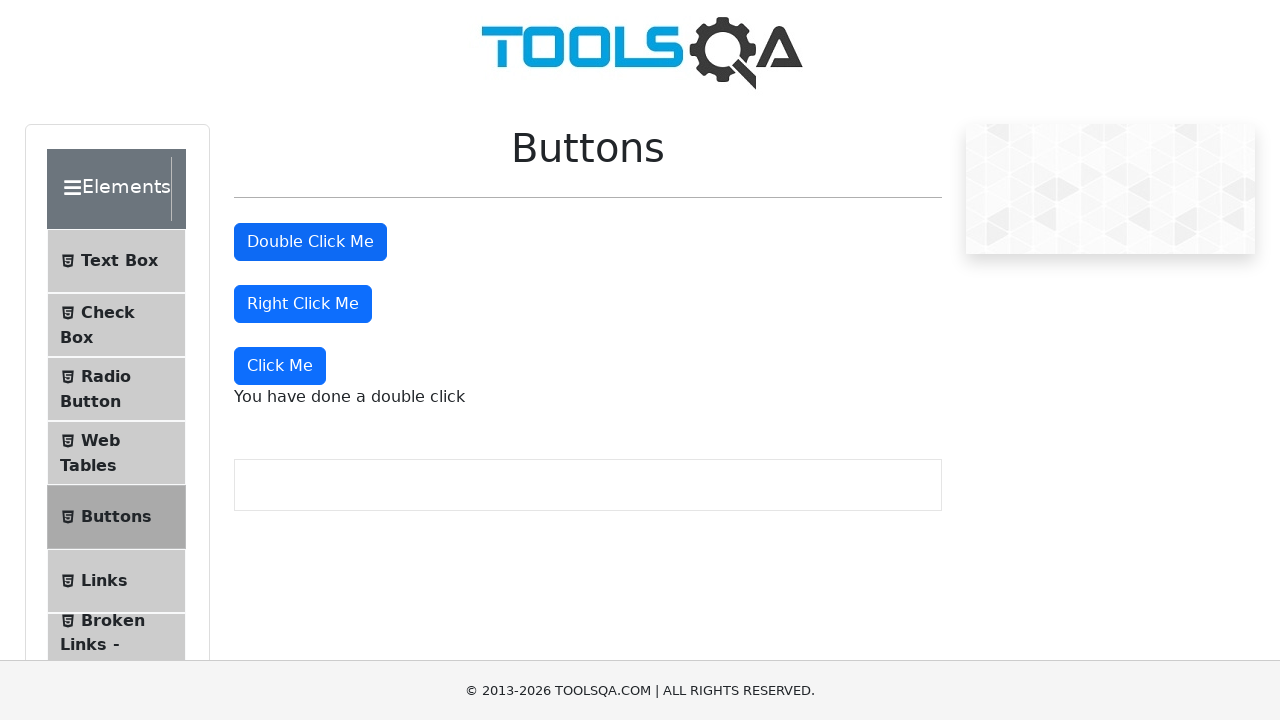

Right-clicked the right-click button at (303, 304) on #rightClickBtn
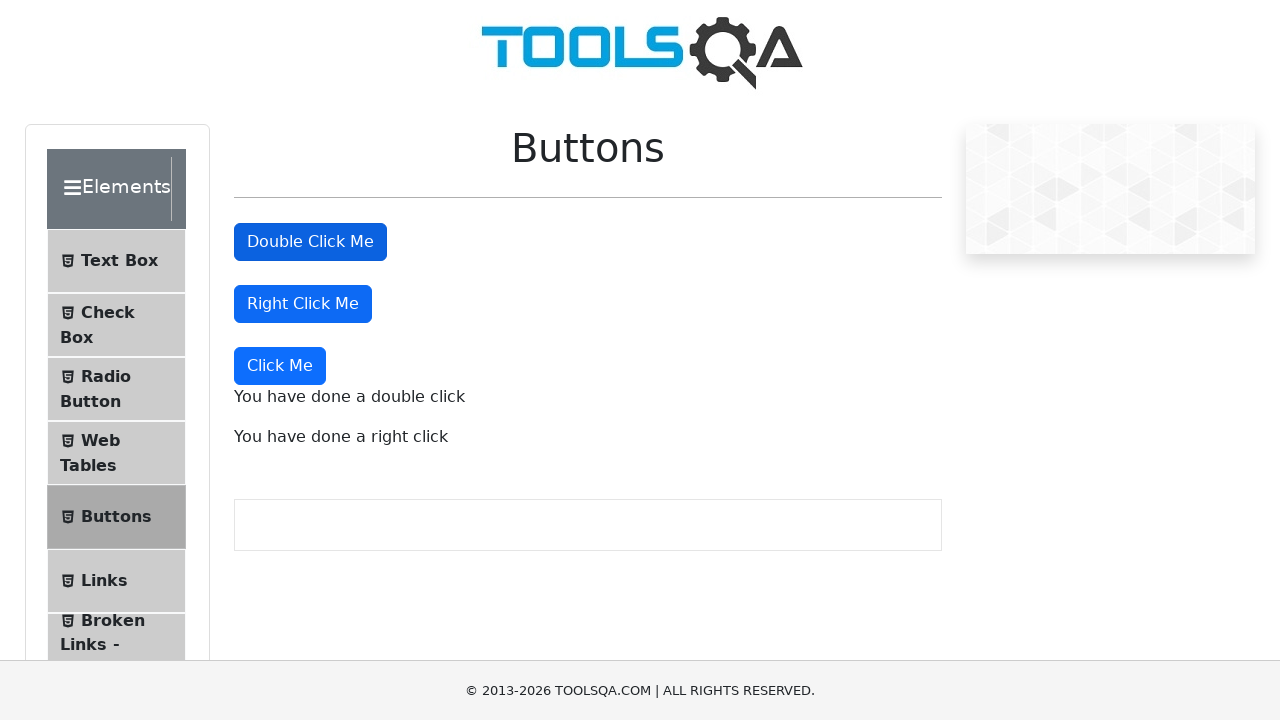

Double-click message appeared
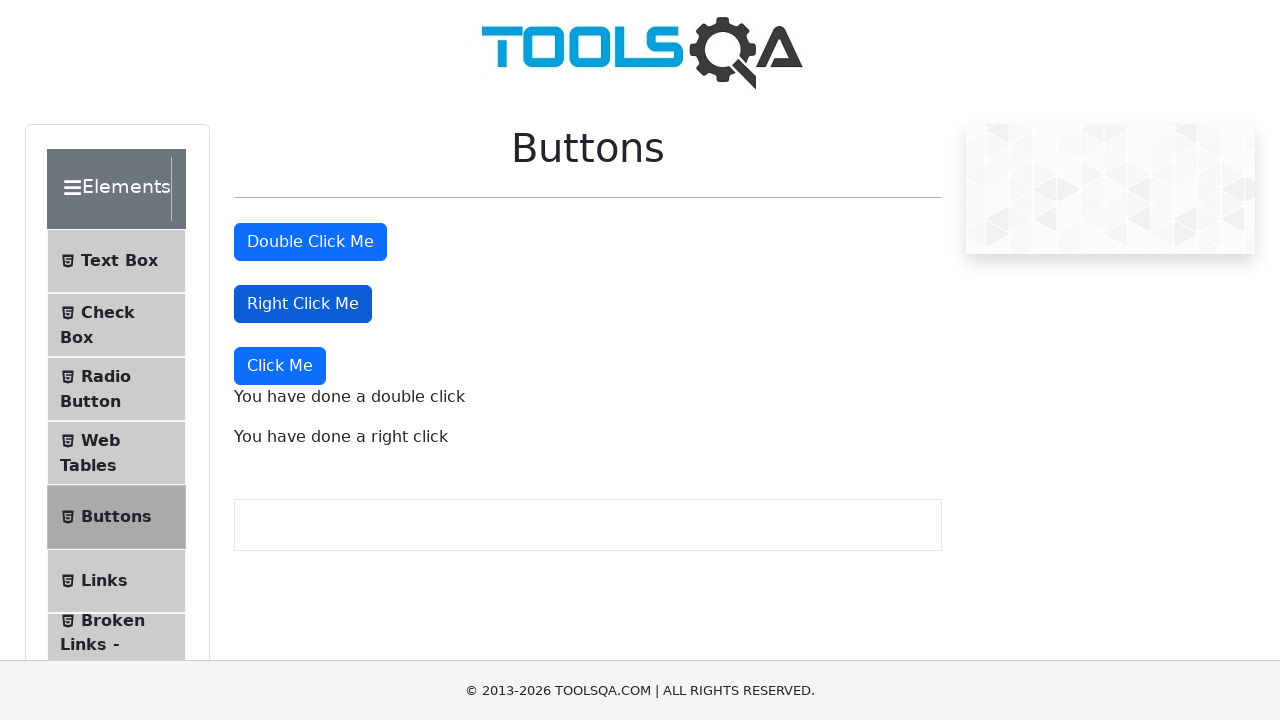

Right-click message appeared
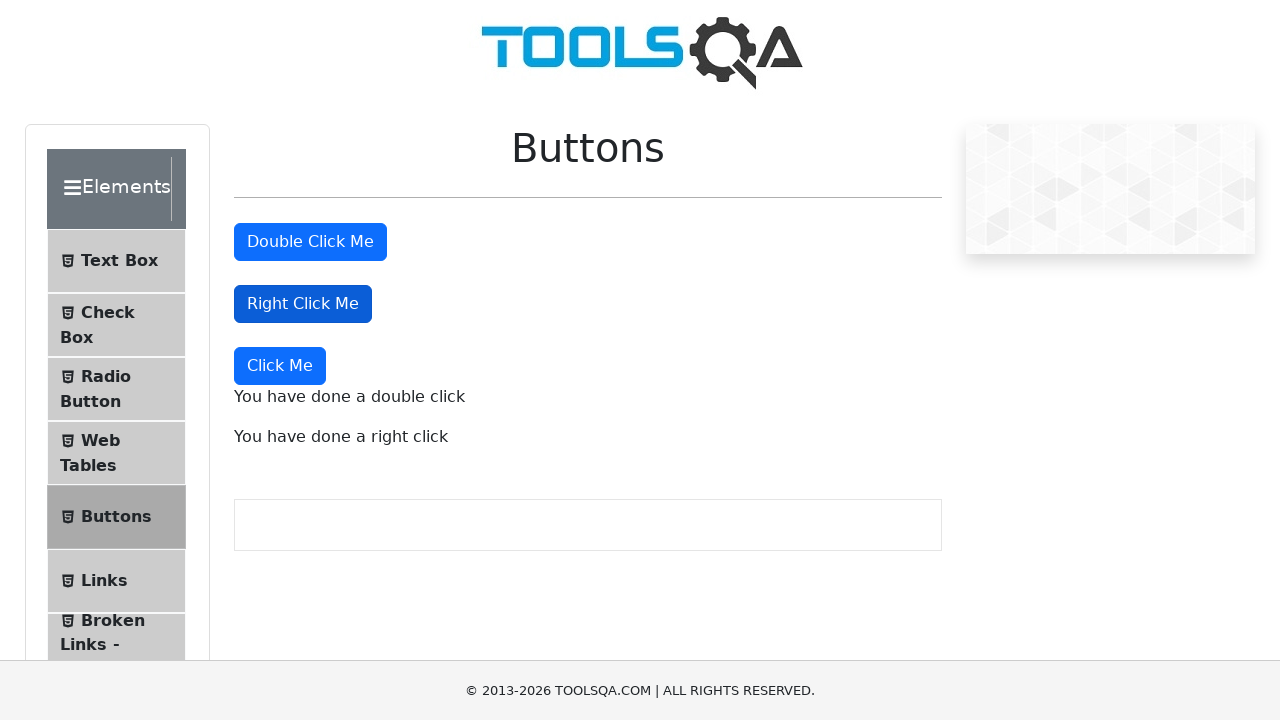

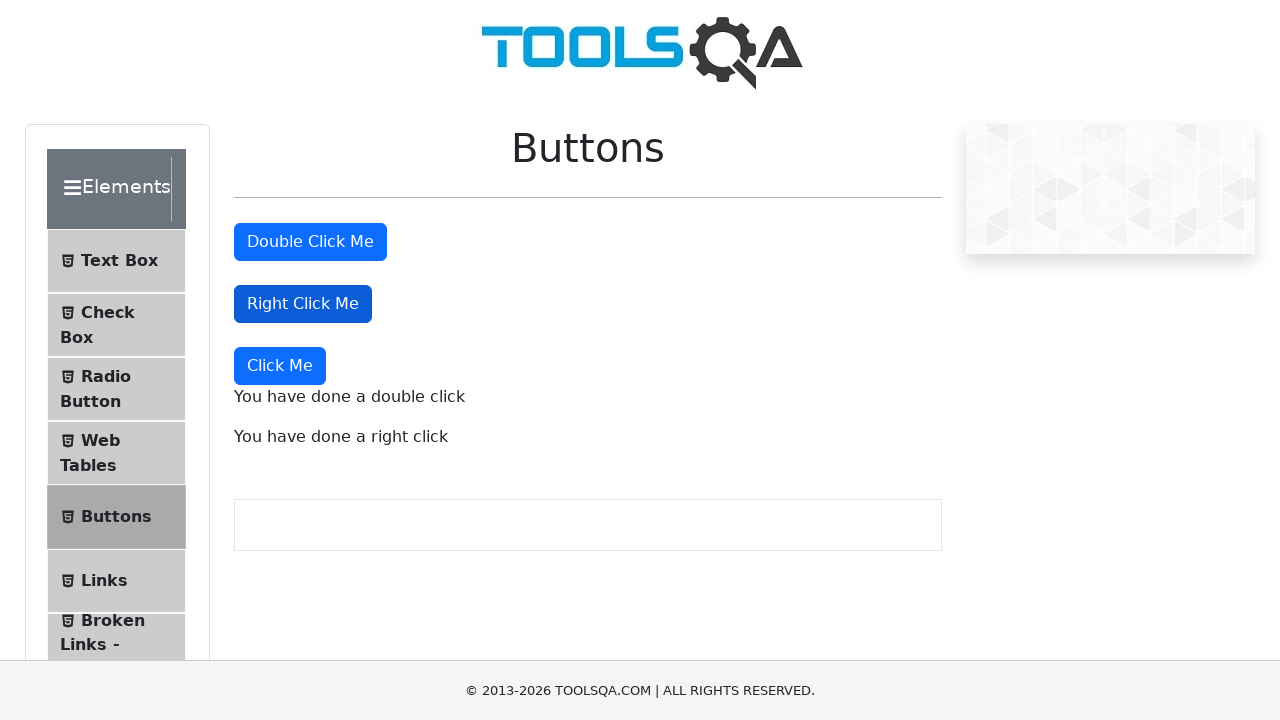